Tests that the SiriusXM homepage loads successfully by verifying the page title contains "SiriusXM"

Starting URL: https://www.siriusxm.com/

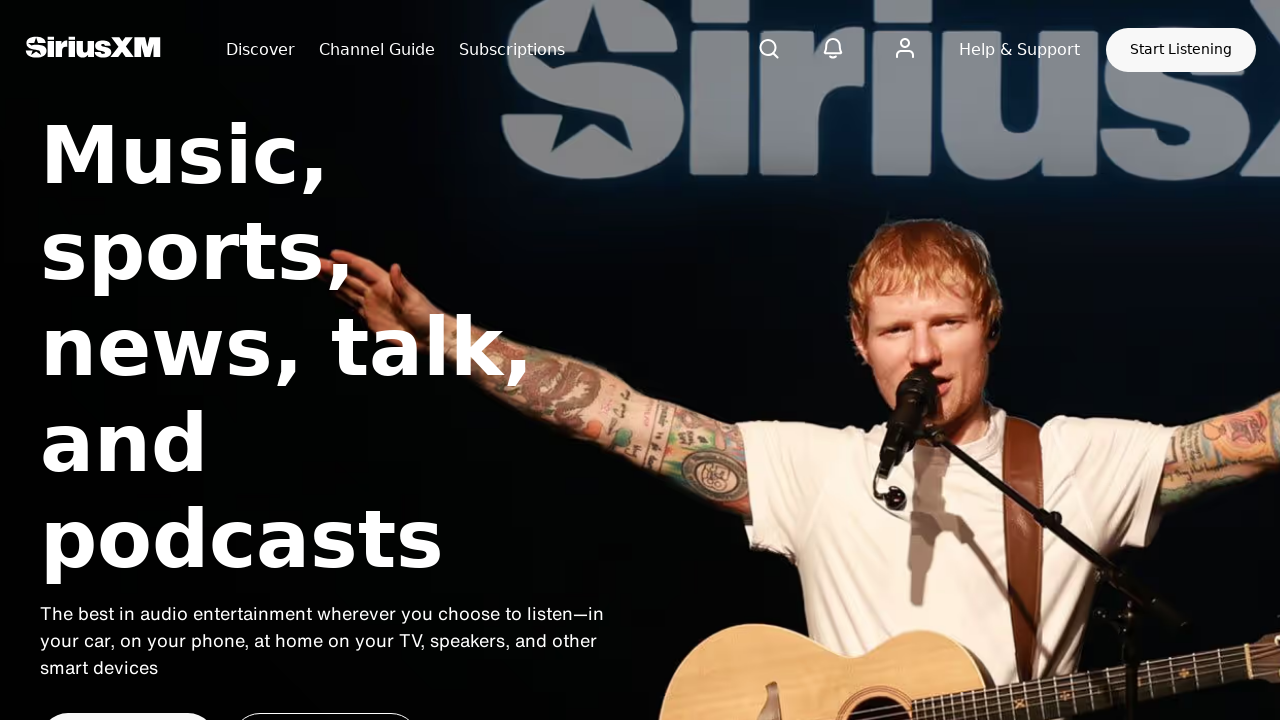

Navigated to SiriusXM homepage
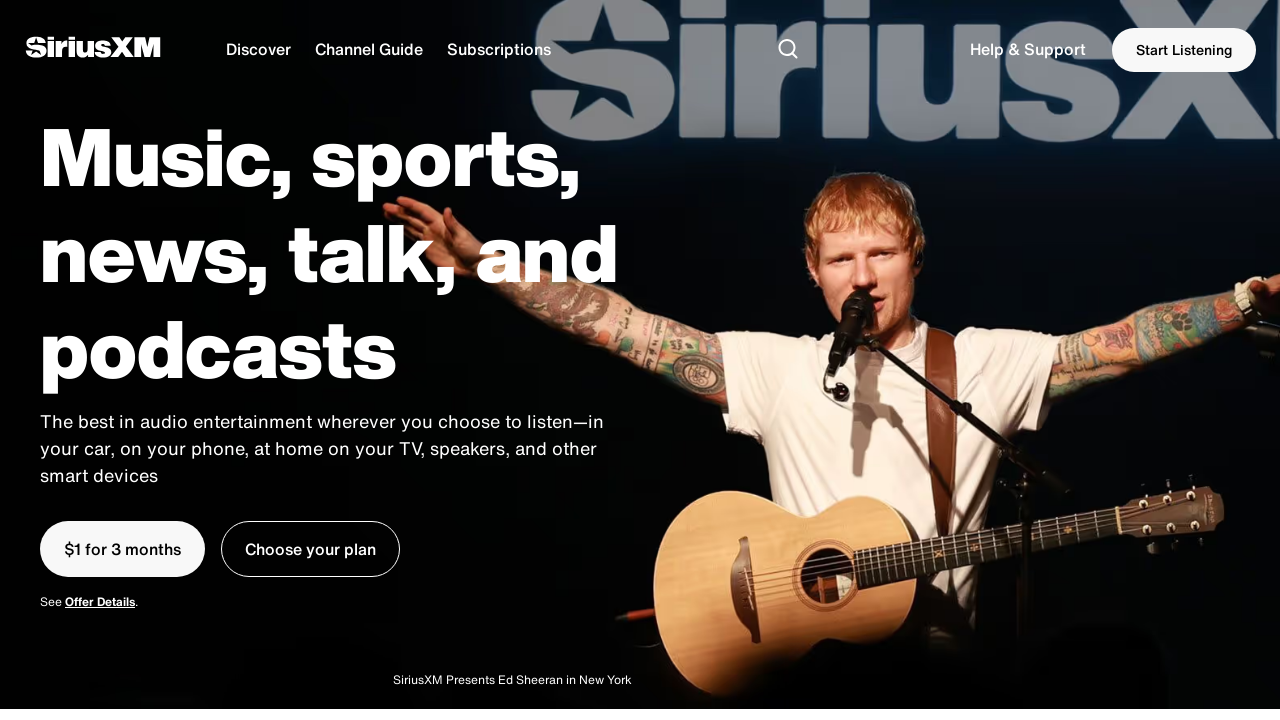

Verified page title contains 'SiriusXM'
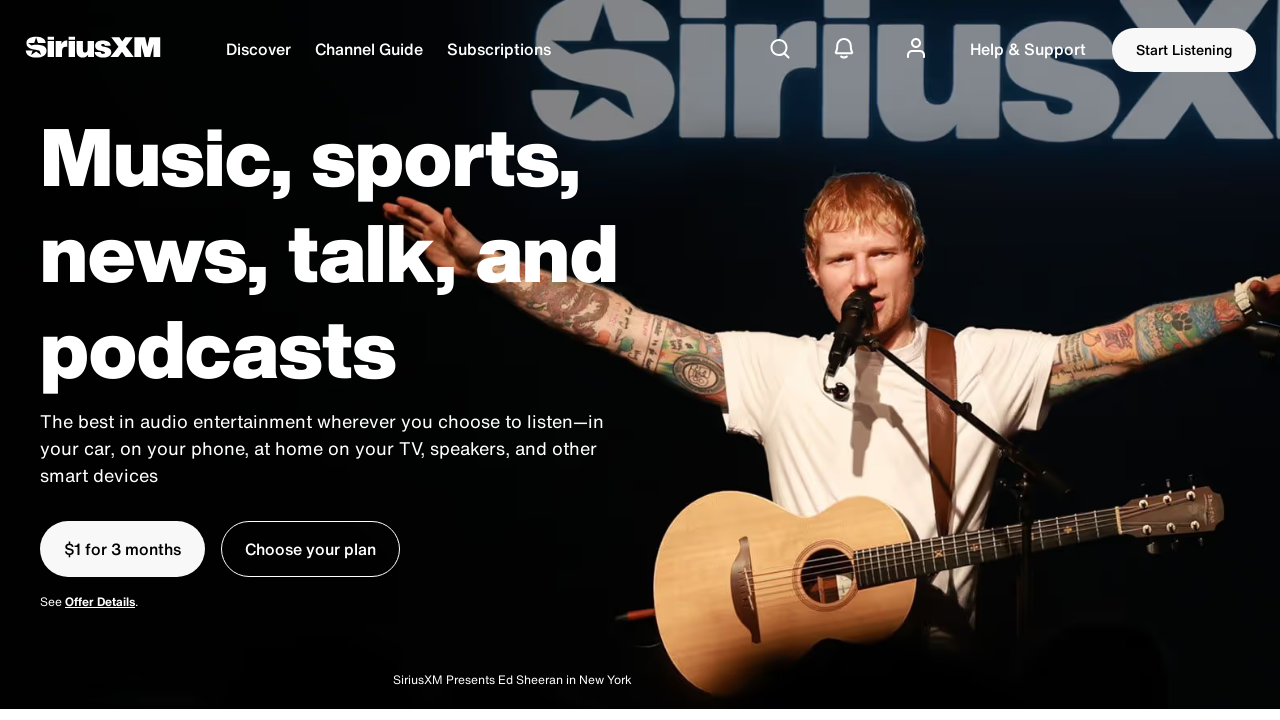

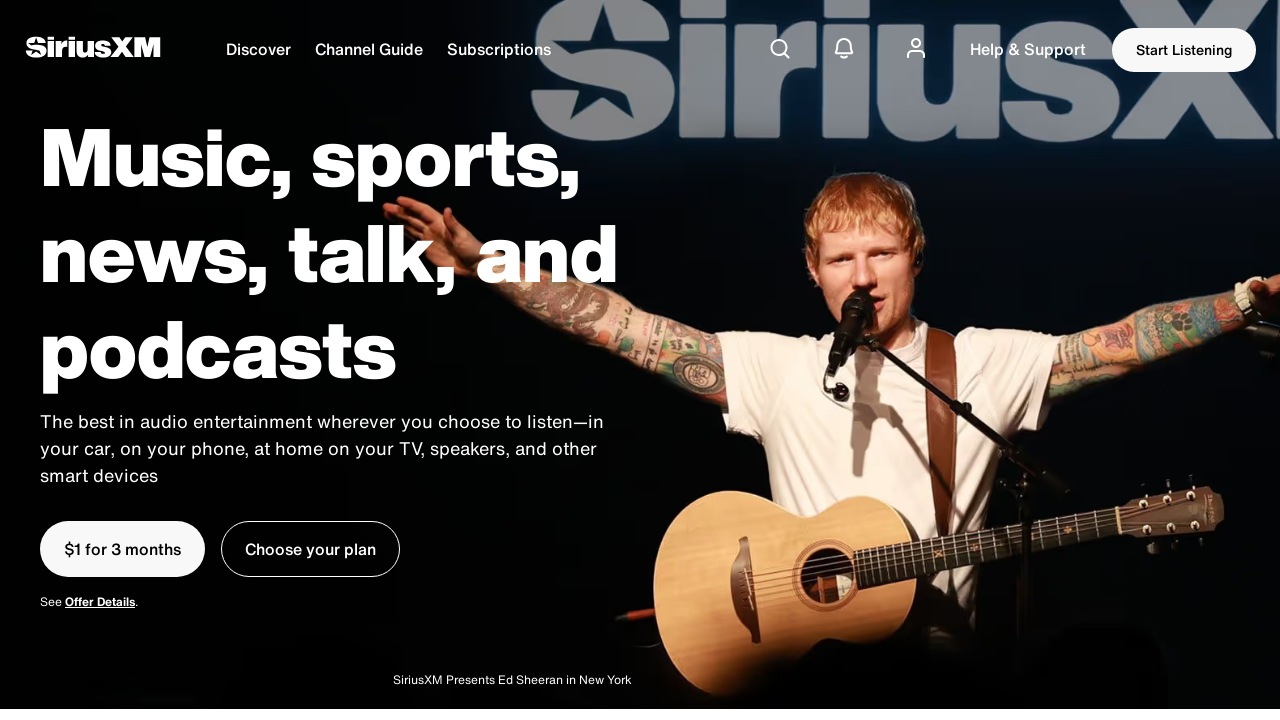